Tests switching between browser tabs by clicking a link and switching to the new window

Starting URL: http://omayo.blogspot.com

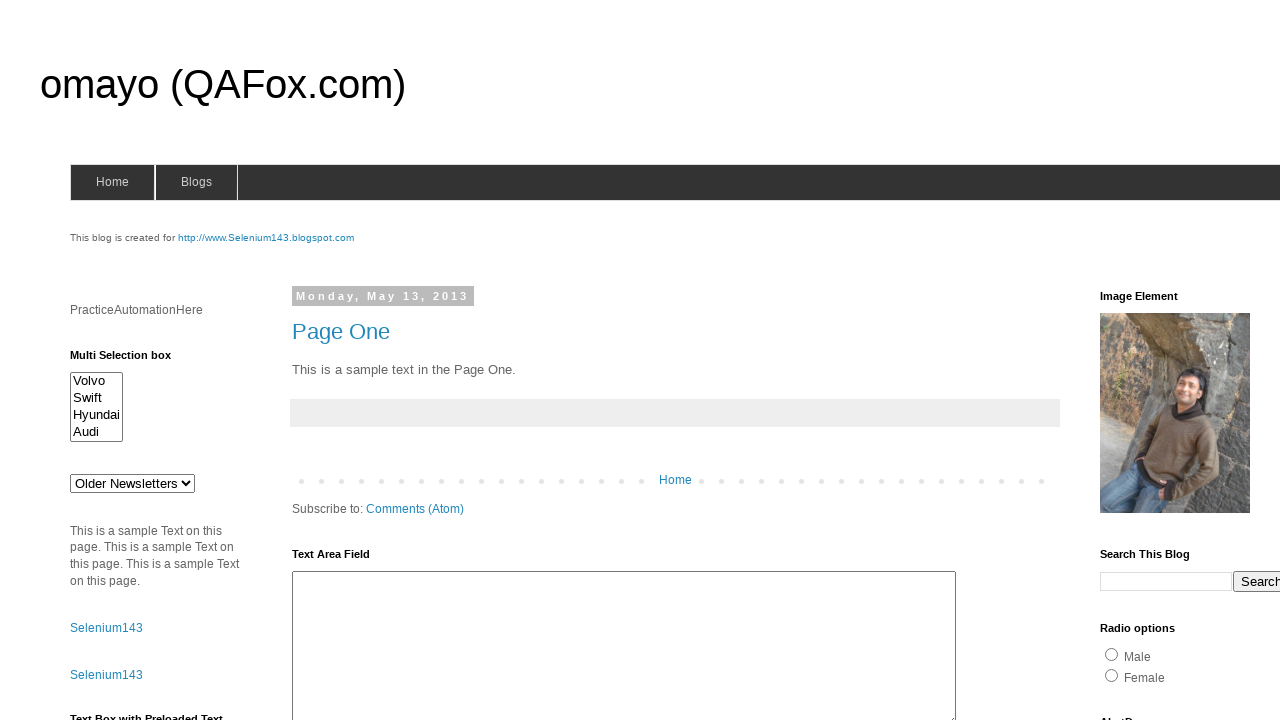

Clicked link with id 'selenium143' to open new tab at (266, 238) on #selenium143
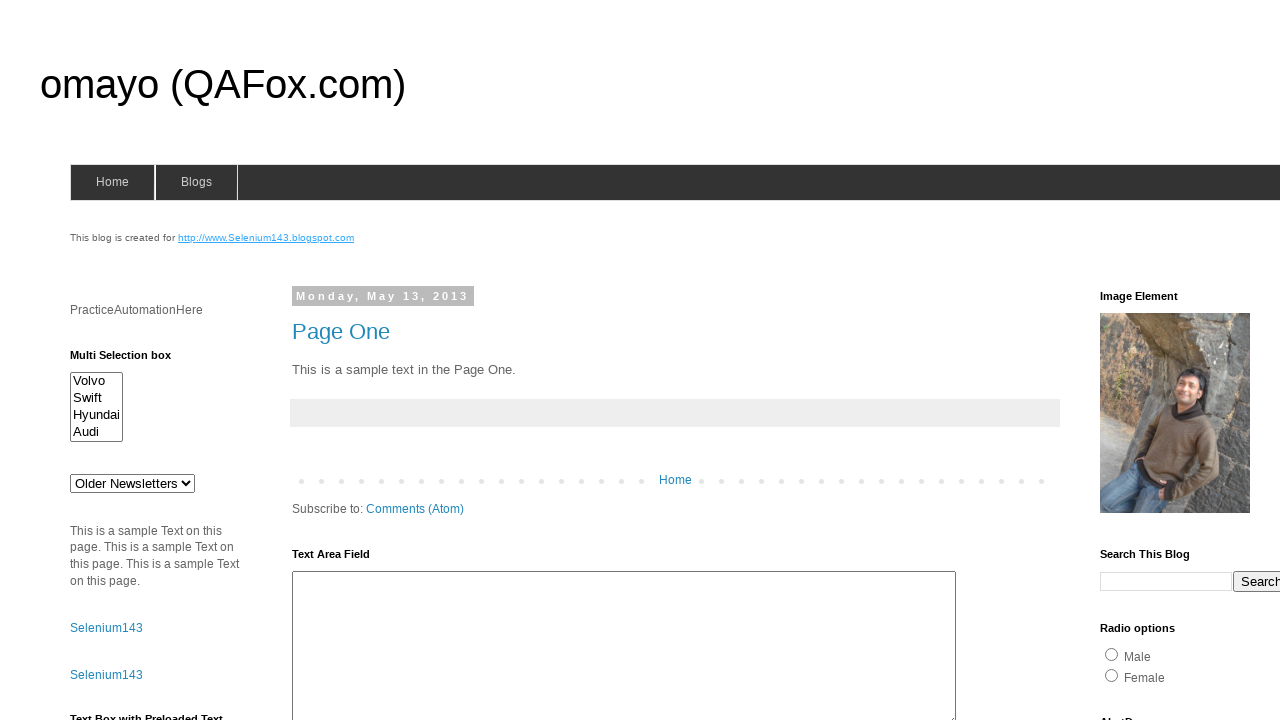

Clicked link to trigger new page/tab opening at (266, 238) on #selenium143
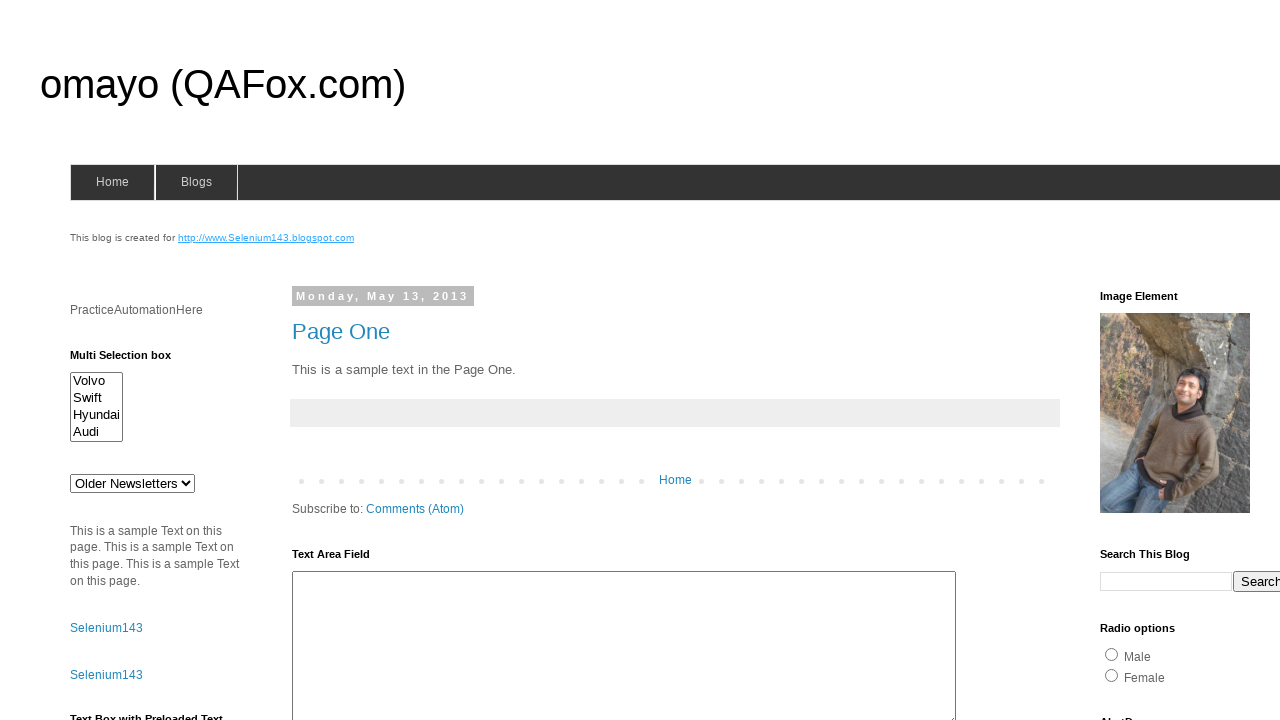

Switched to newly opened tab
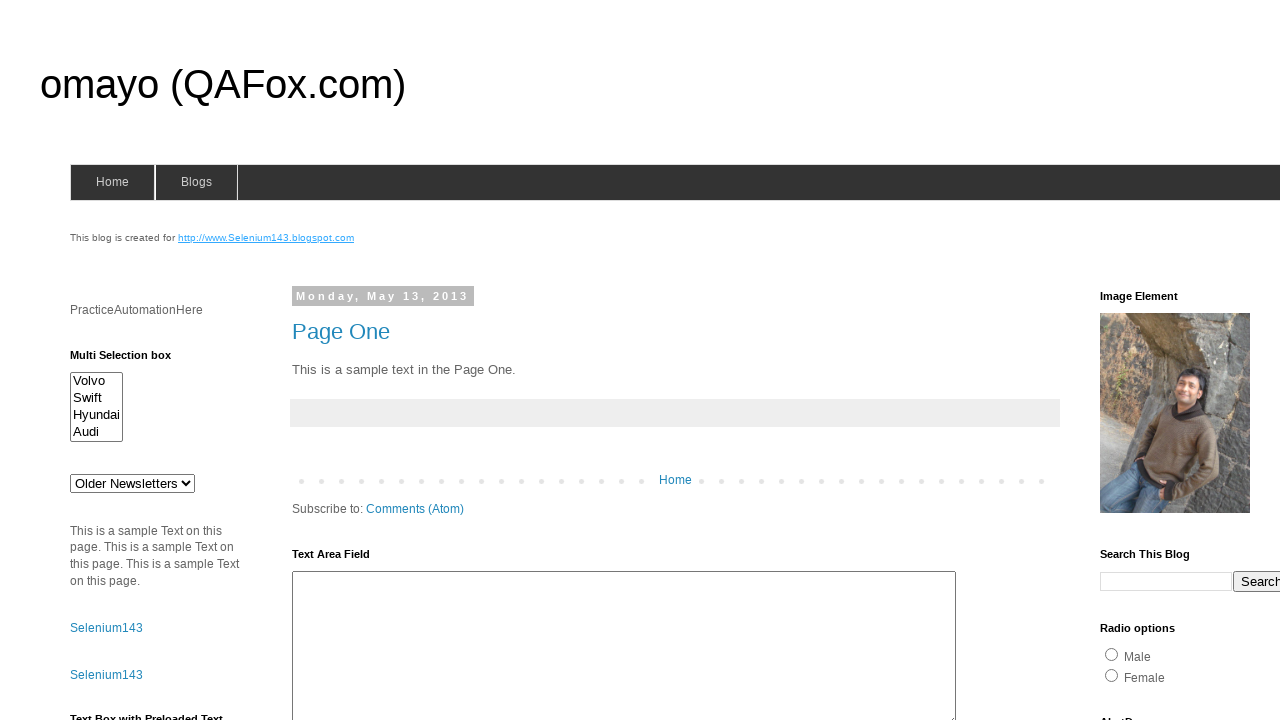

New tab loaded completely
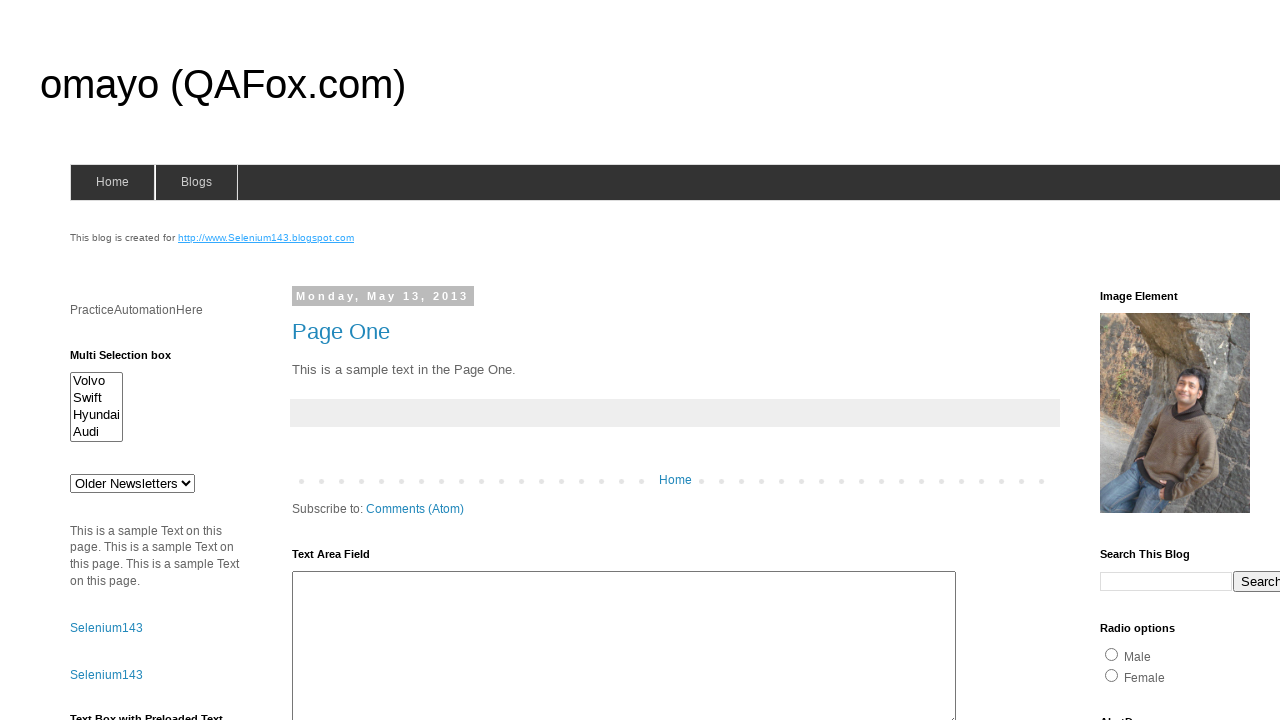

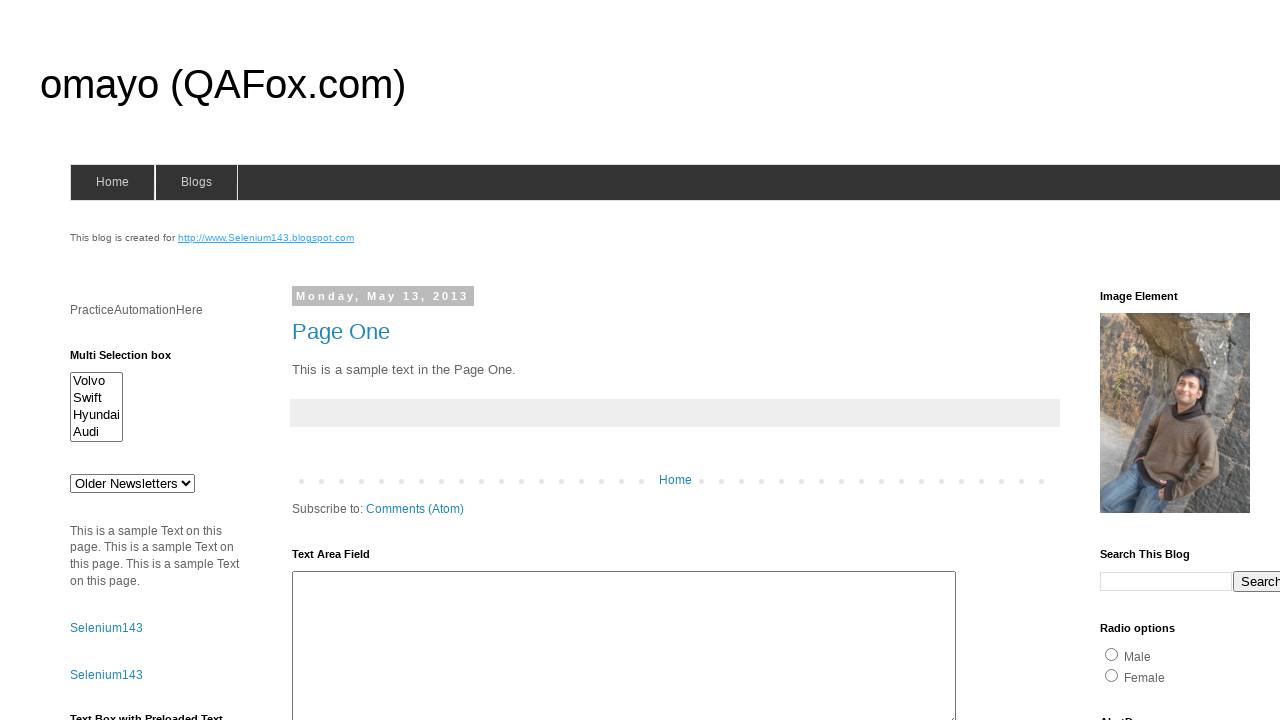